Tests sorting the Due column in descending order by clicking the column header twice and verifying the values are sorted correctly.

Starting URL: http://the-internet.herokuapp.com/tables

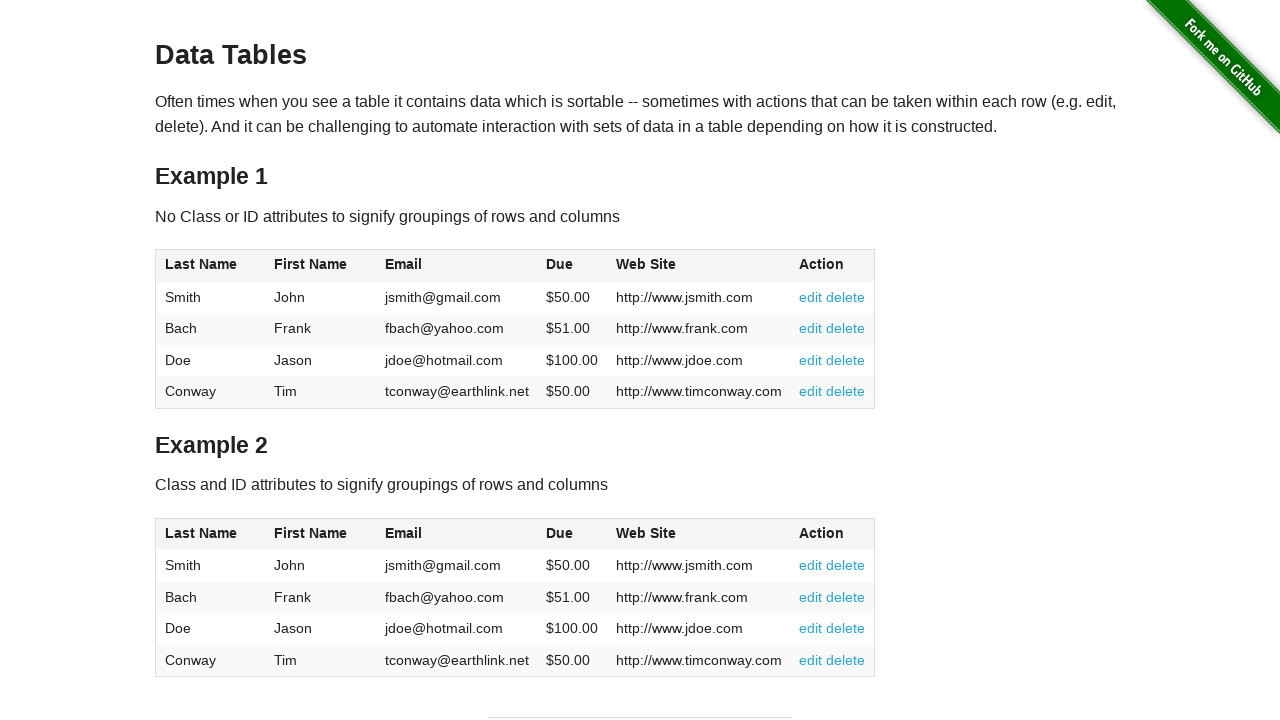

Clicked Due column header first time to sort ascending at (572, 266) on #table1 thead tr th:nth-child(4)
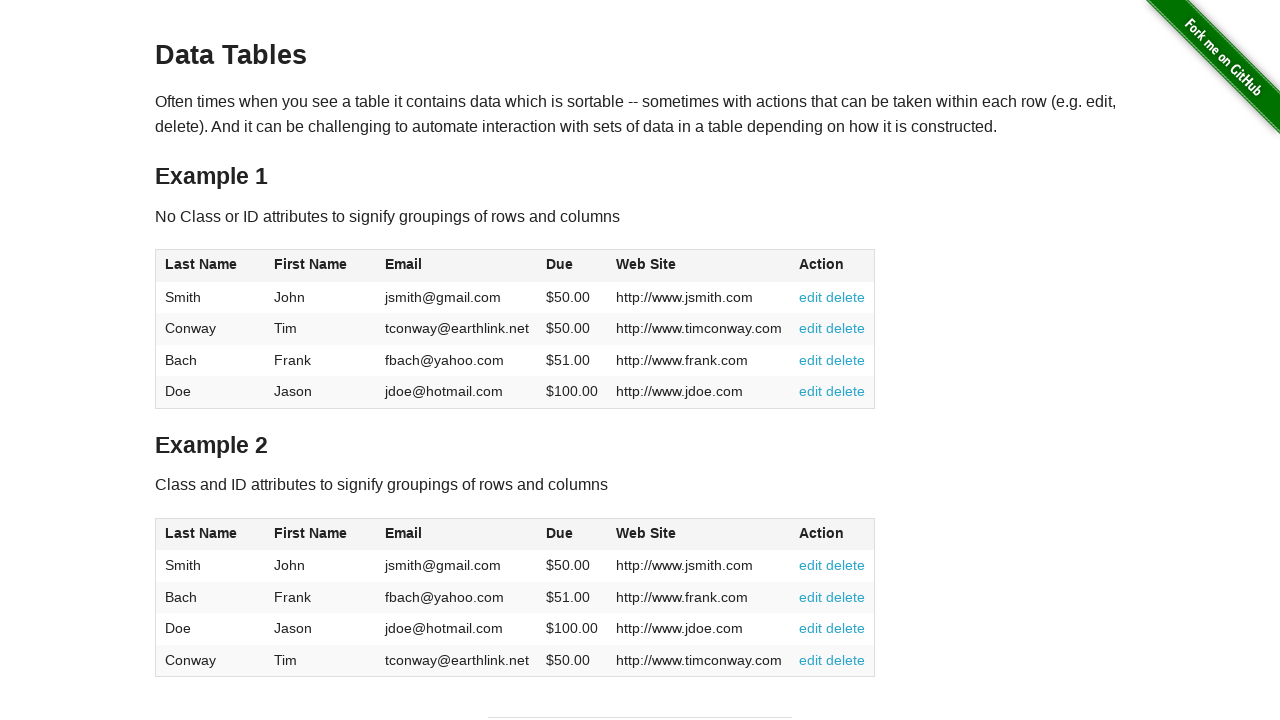

Clicked Due column header second time to sort descending at (572, 266) on #table1 thead tr th:nth-child(4)
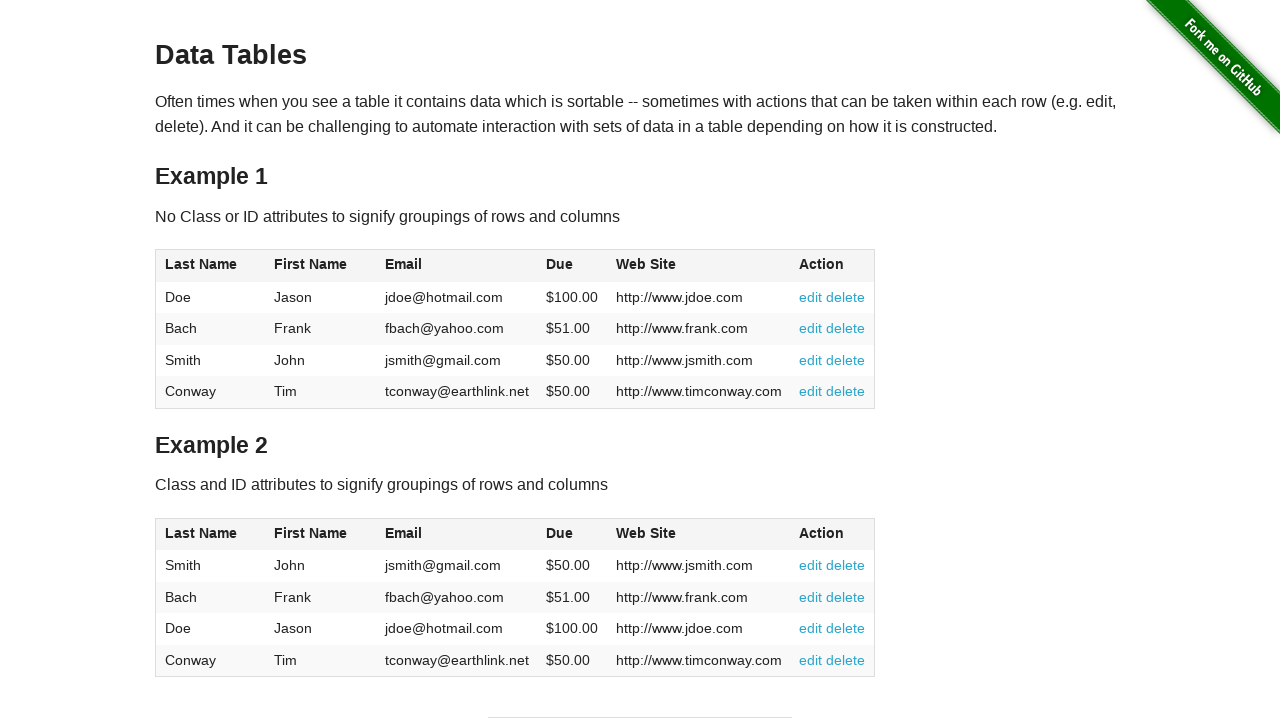

Waited for table to complete sorting by Due column
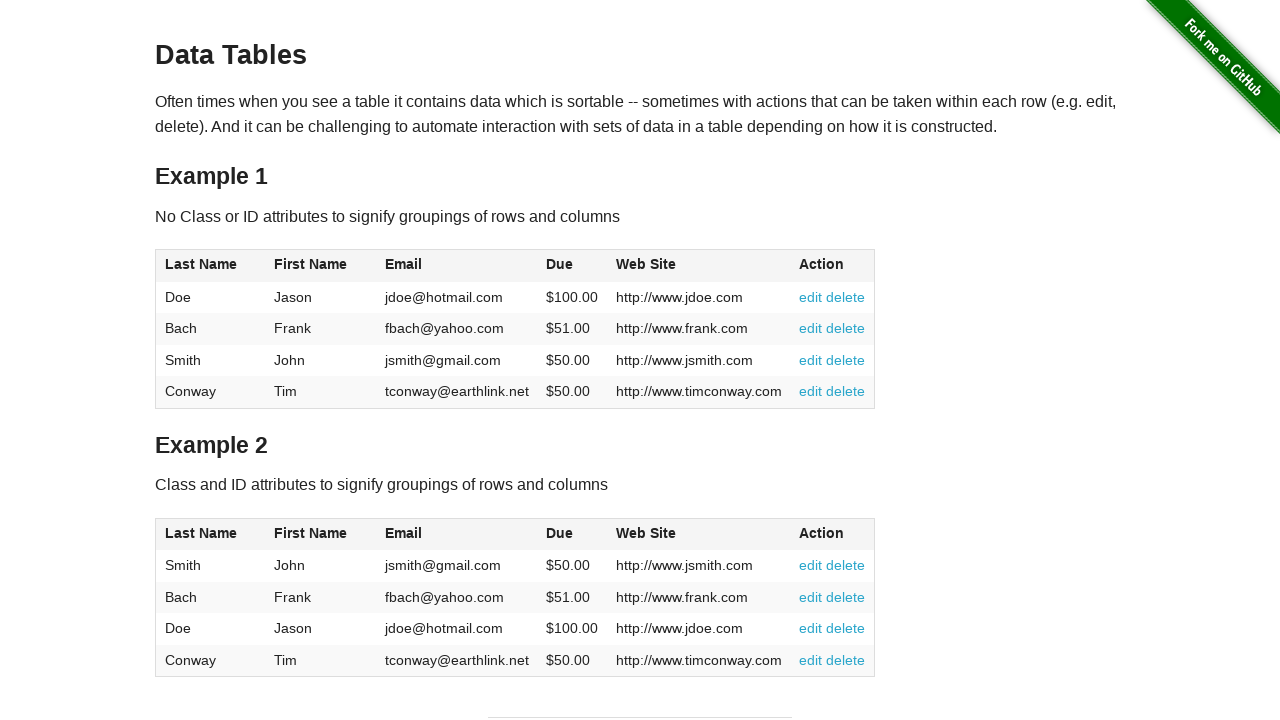

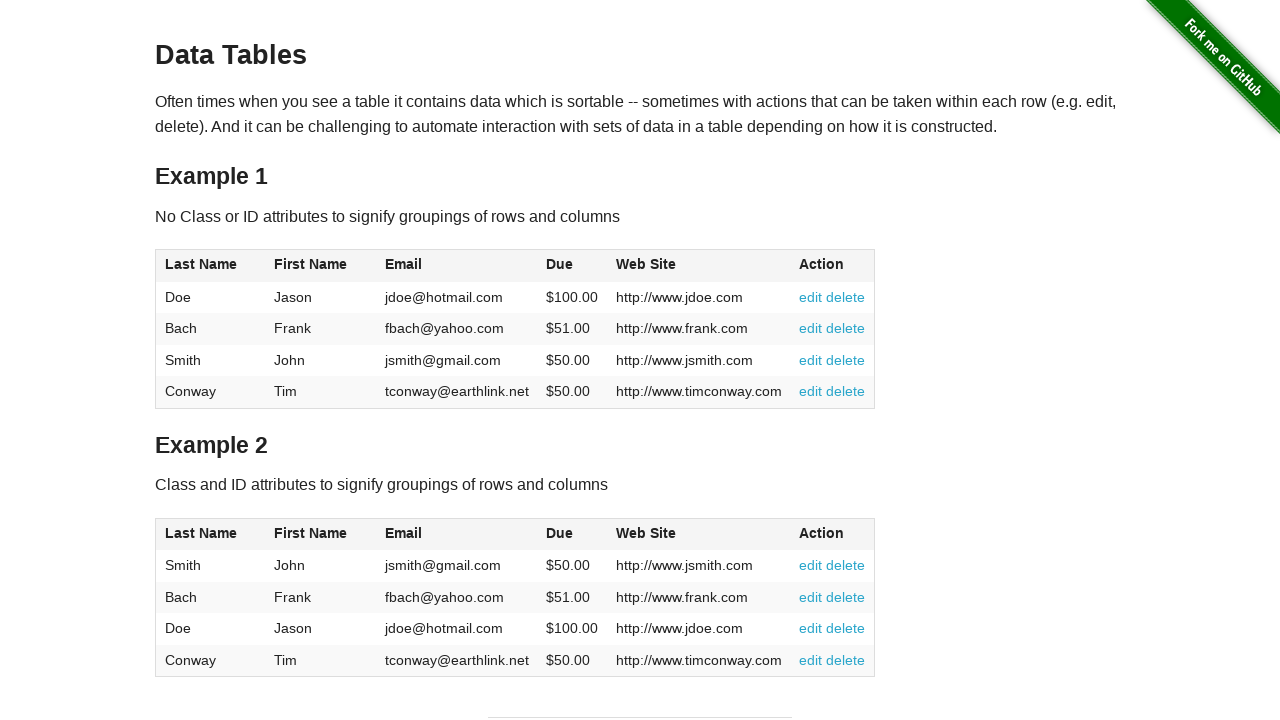